Tests that the browser back button works correctly with todo filters by navigating between All, Active, and Completed views.

Starting URL: https://demo.playwright.dev/todomvc

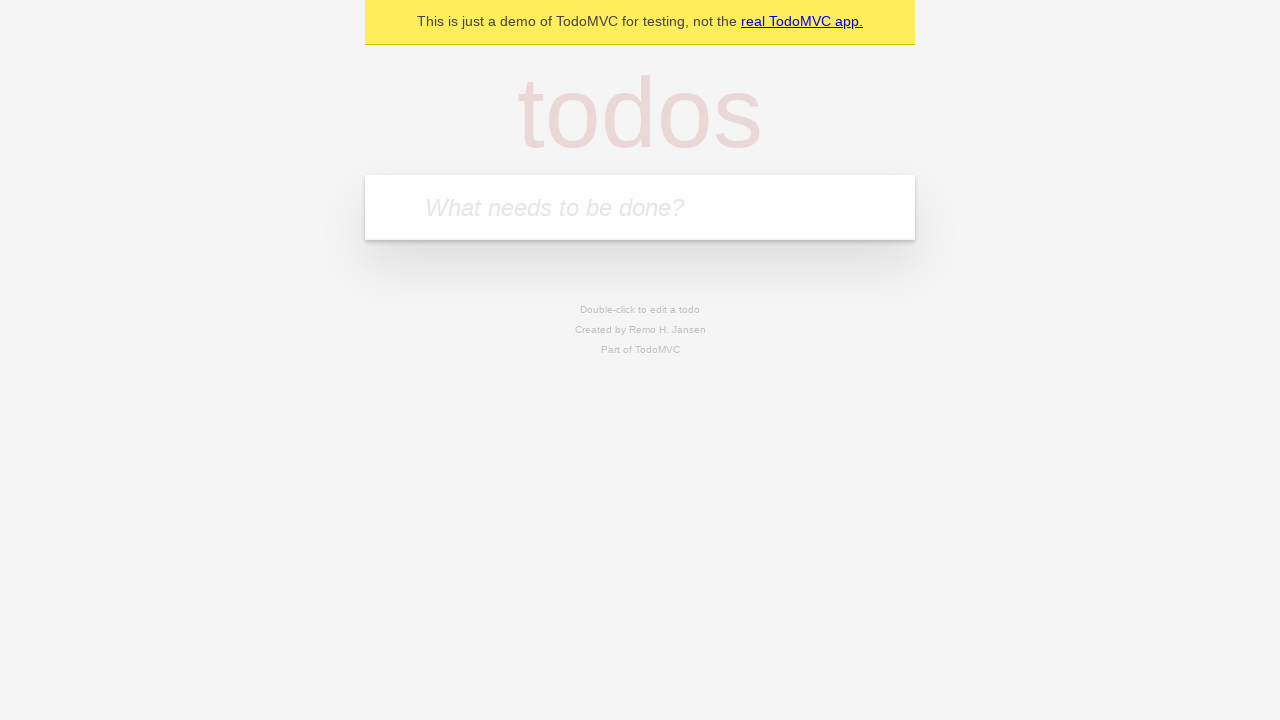

Filled todo input with 'buy some cheese' on internal:attr=[placeholder="What needs to be done?"i]
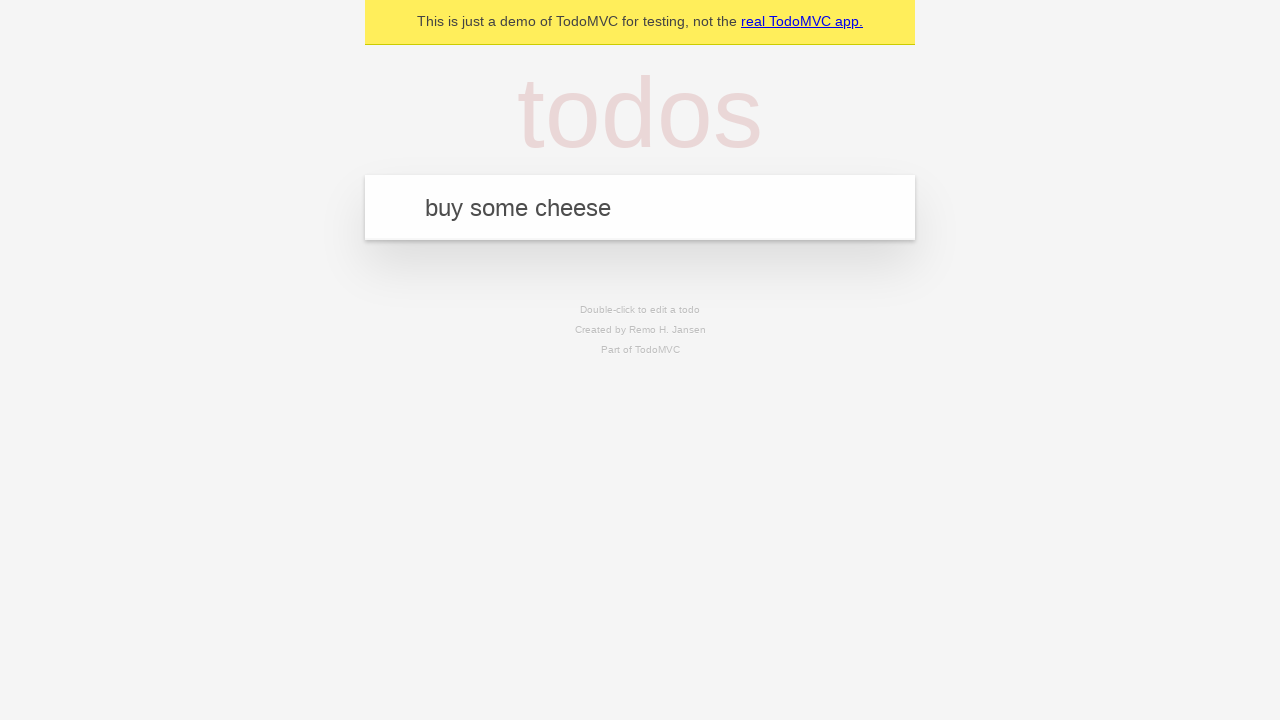

Pressed Enter to create first todo item on internal:attr=[placeholder="What needs to be done?"i]
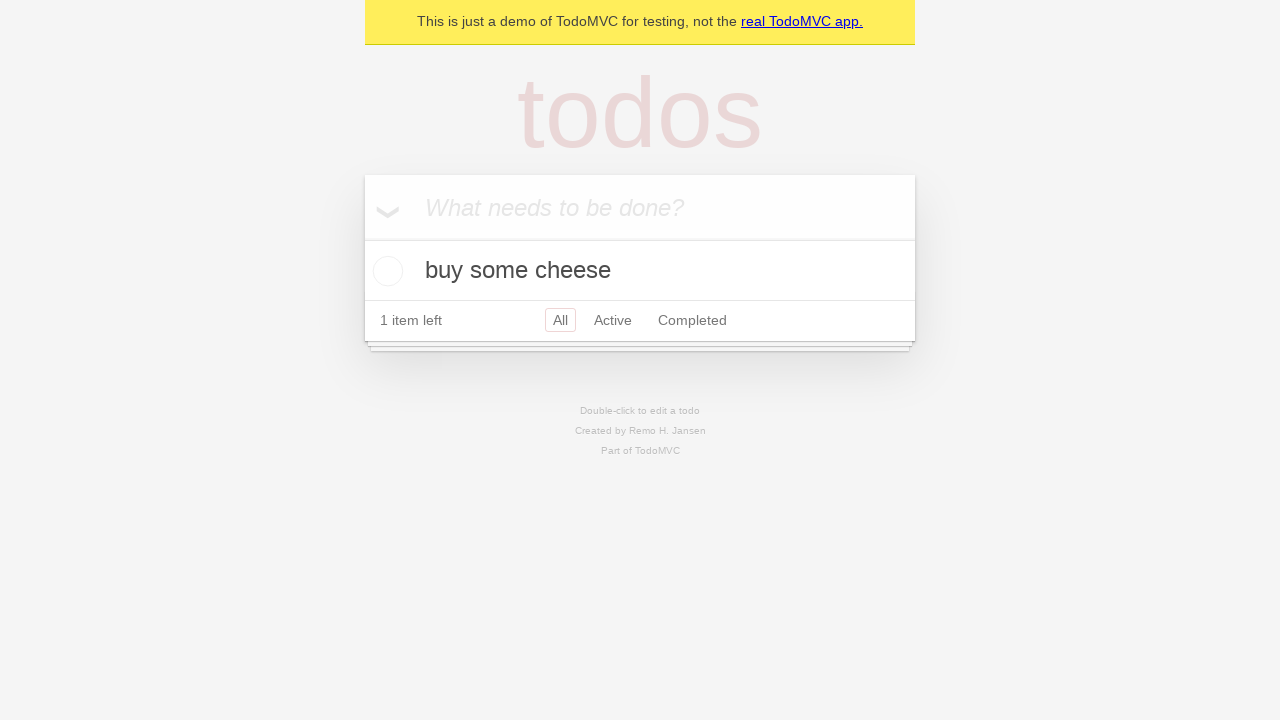

Filled todo input with 'feed the cat' on internal:attr=[placeholder="What needs to be done?"i]
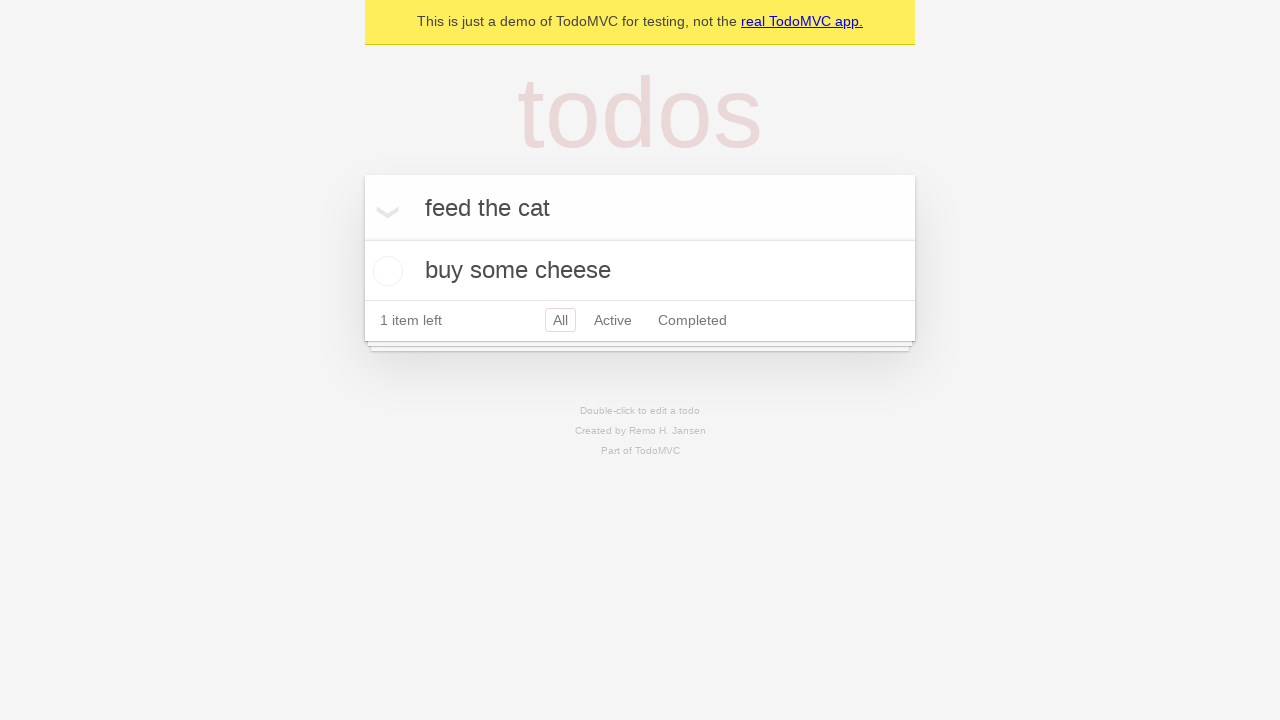

Pressed Enter to create second todo item on internal:attr=[placeholder="What needs to be done?"i]
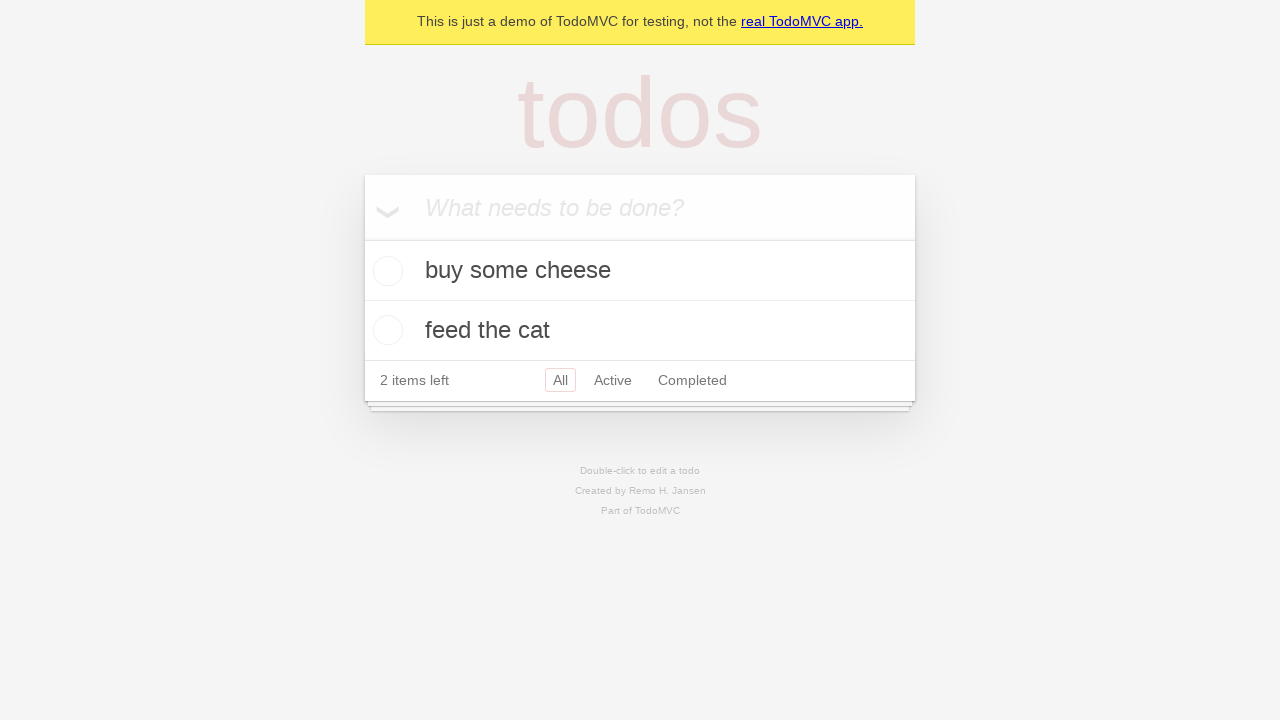

Filled todo input with 'book a doctors appointment' on internal:attr=[placeholder="What needs to be done?"i]
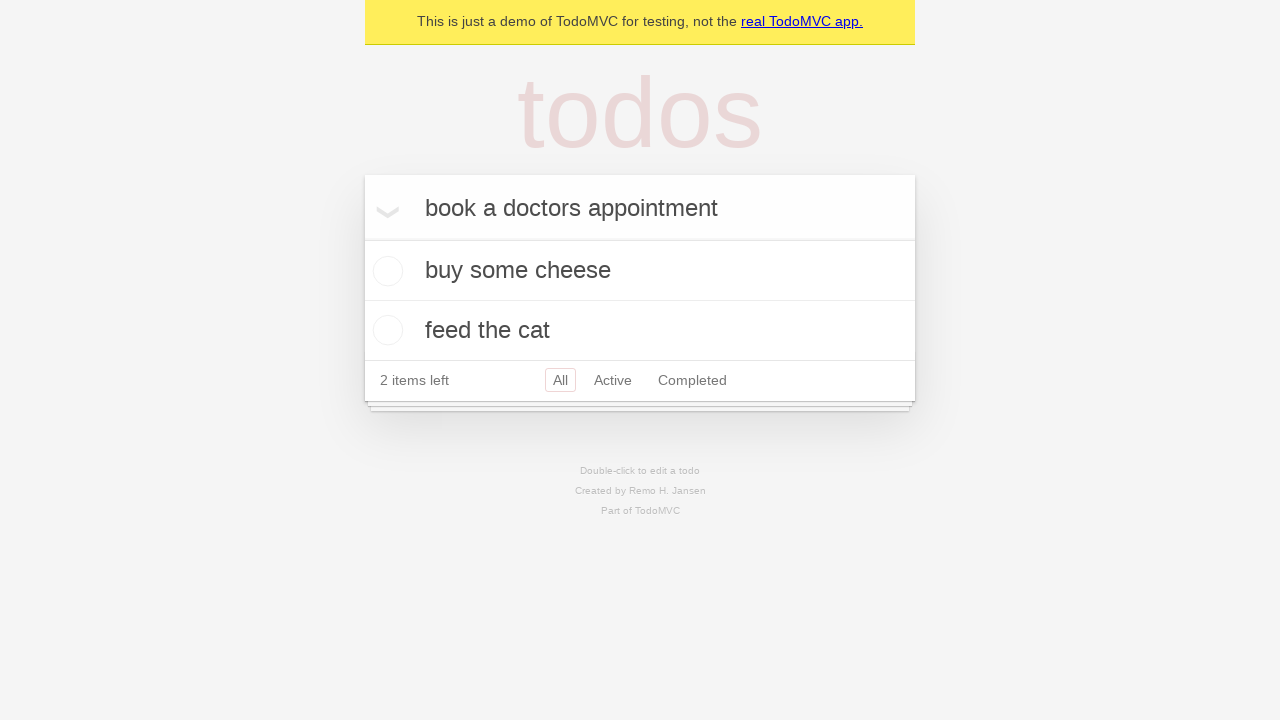

Pressed Enter to create third todo item on internal:attr=[placeholder="What needs to be done?"i]
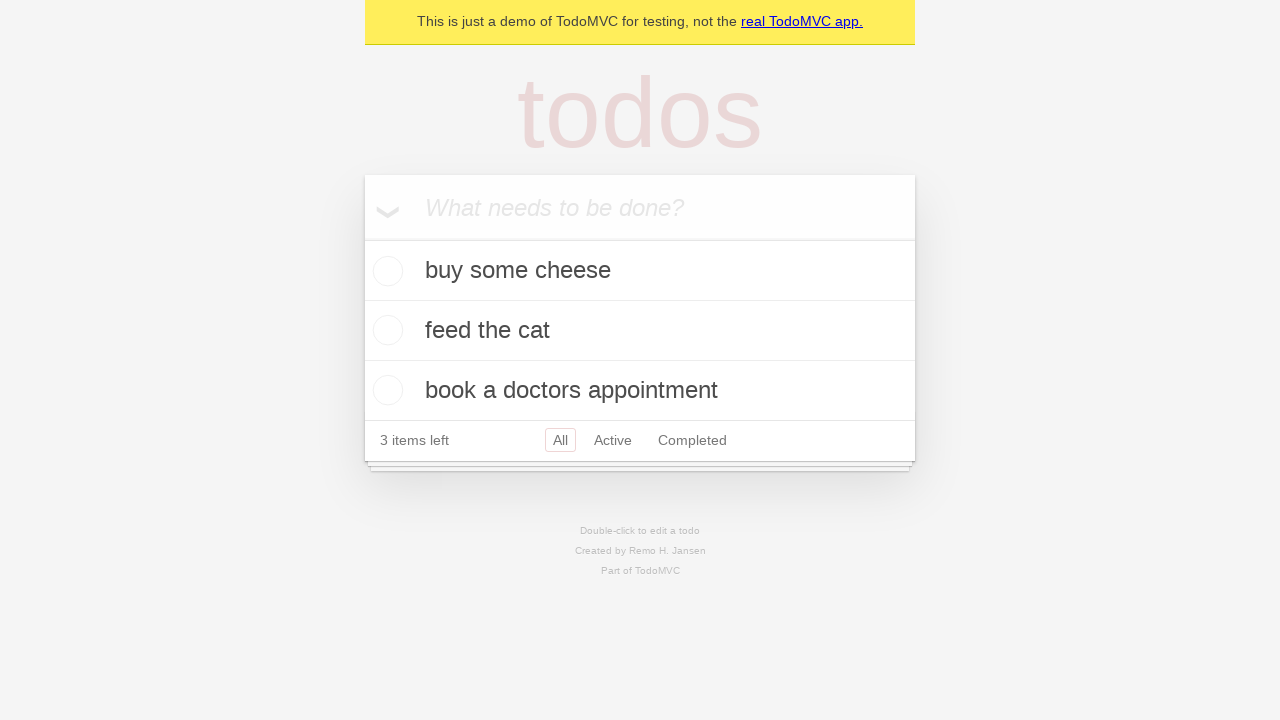

Checked the second todo item checkbox at (385, 330) on internal:testid=[data-testid="todo-item"s] >> nth=1 >> internal:role=checkbox
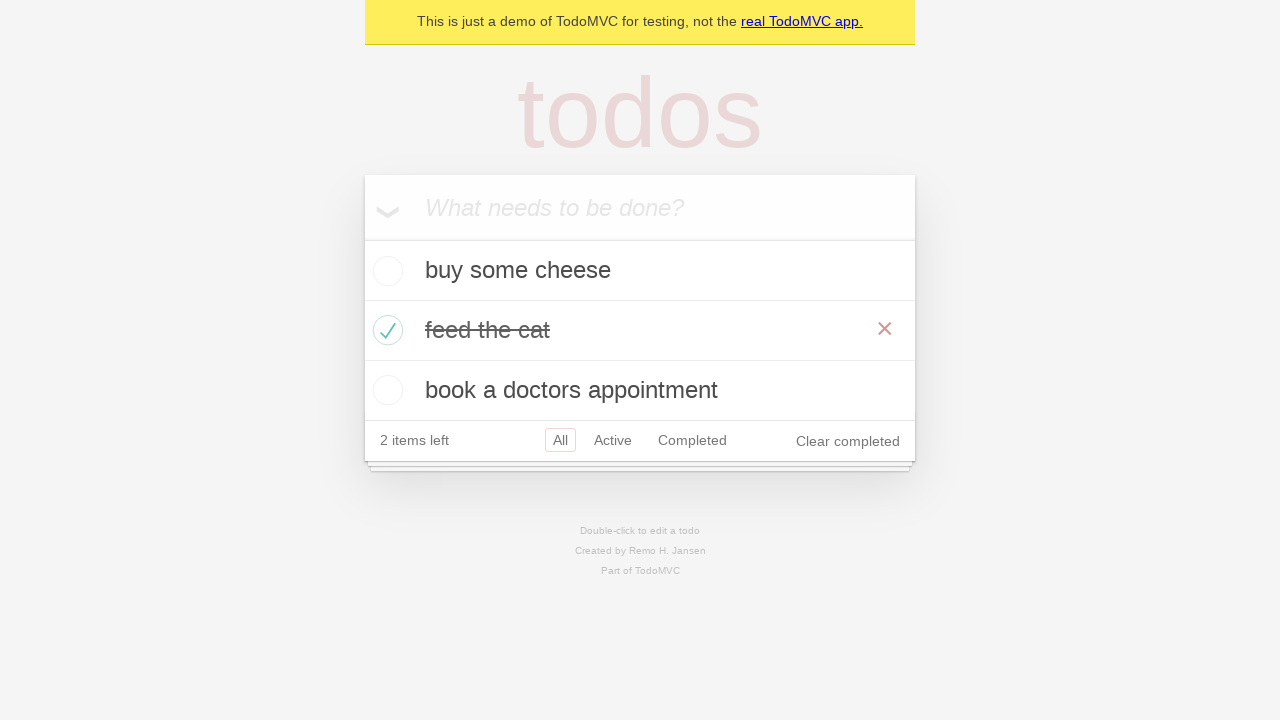

Clicked All filter link at (560, 440) on internal:role=link[name="All"i]
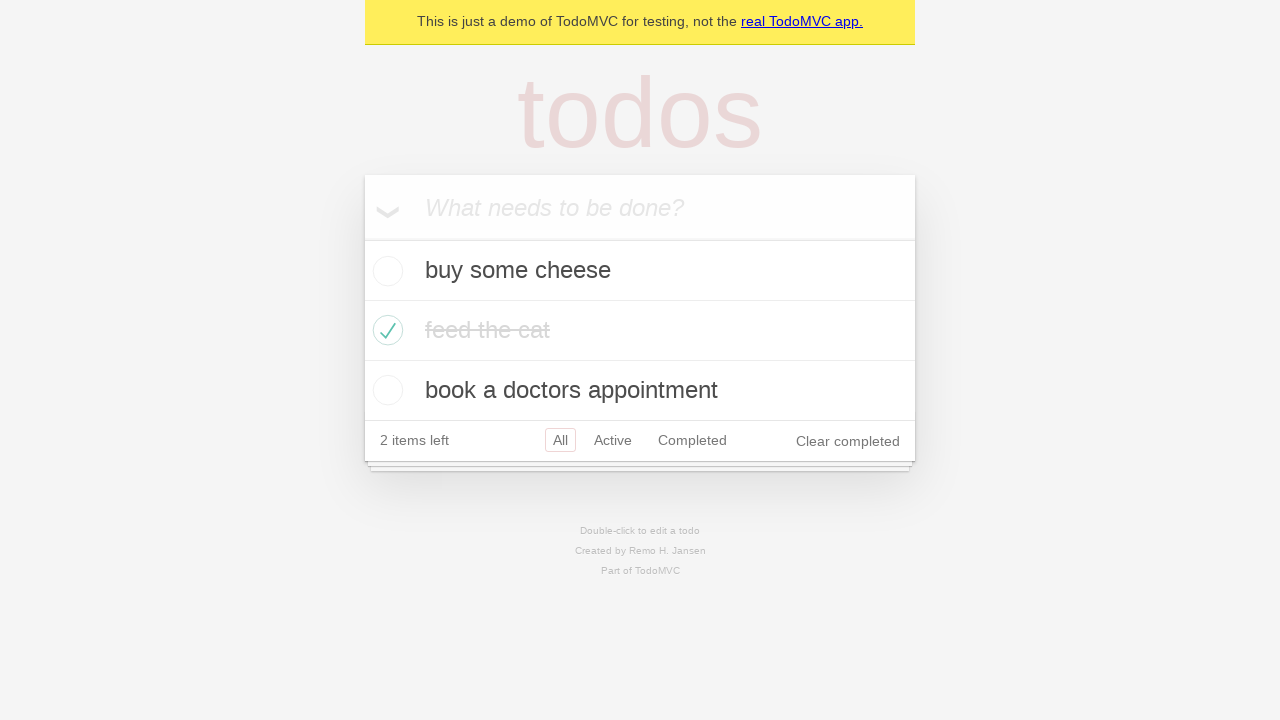

Clicked Active filter link at (613, 440) on internal:role=link[name="Active"i]
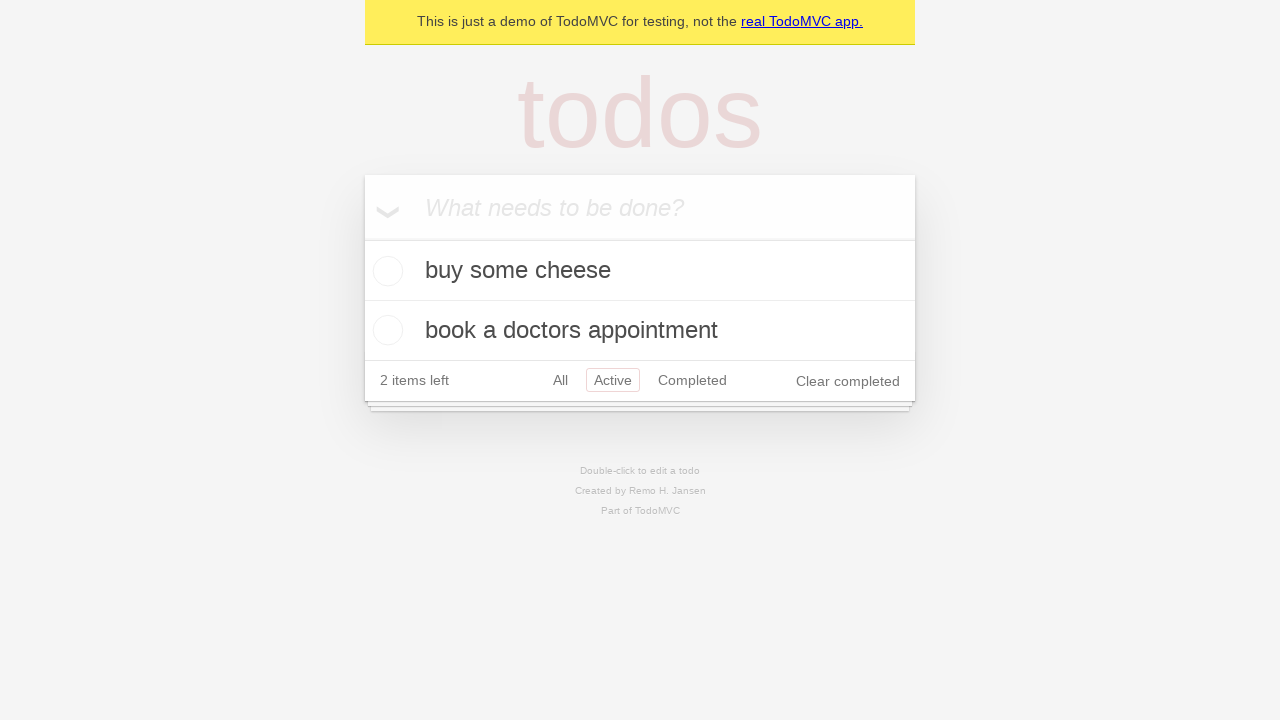

Clicked Completed filter link at (692, 380) on internal:role=link[name="Completed"i]
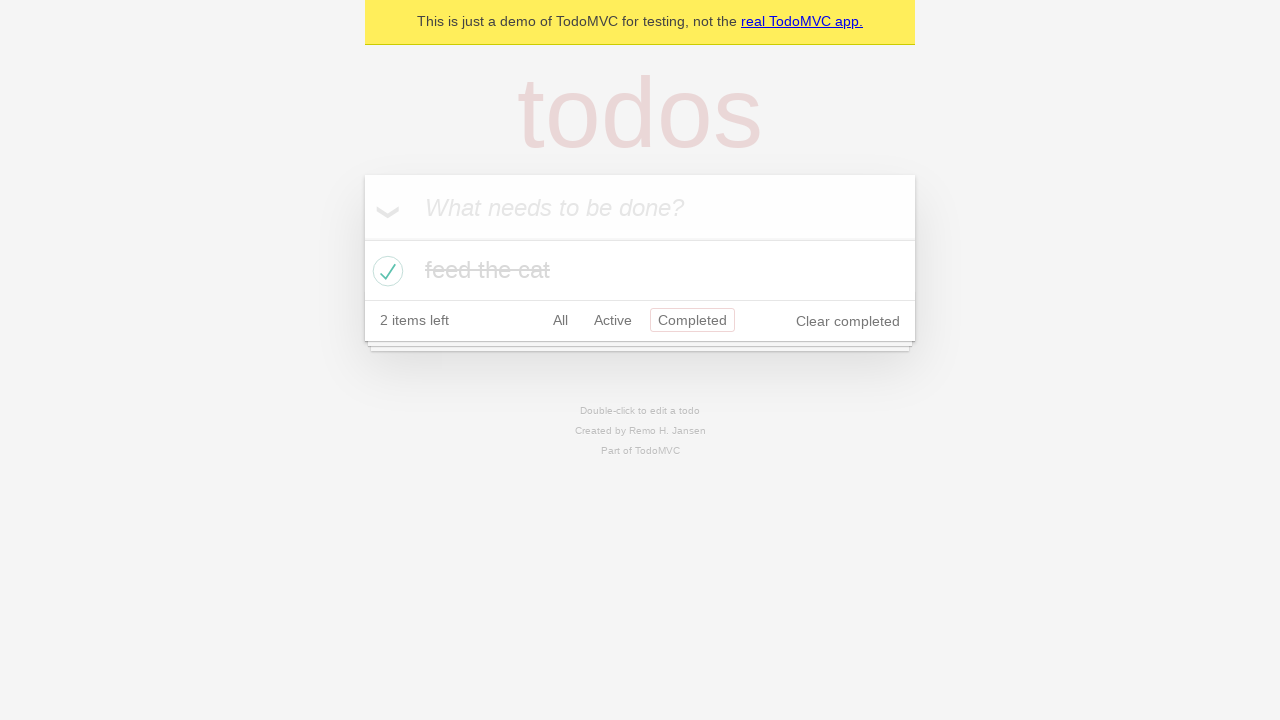

Navigated back from Completed filter to Active filter
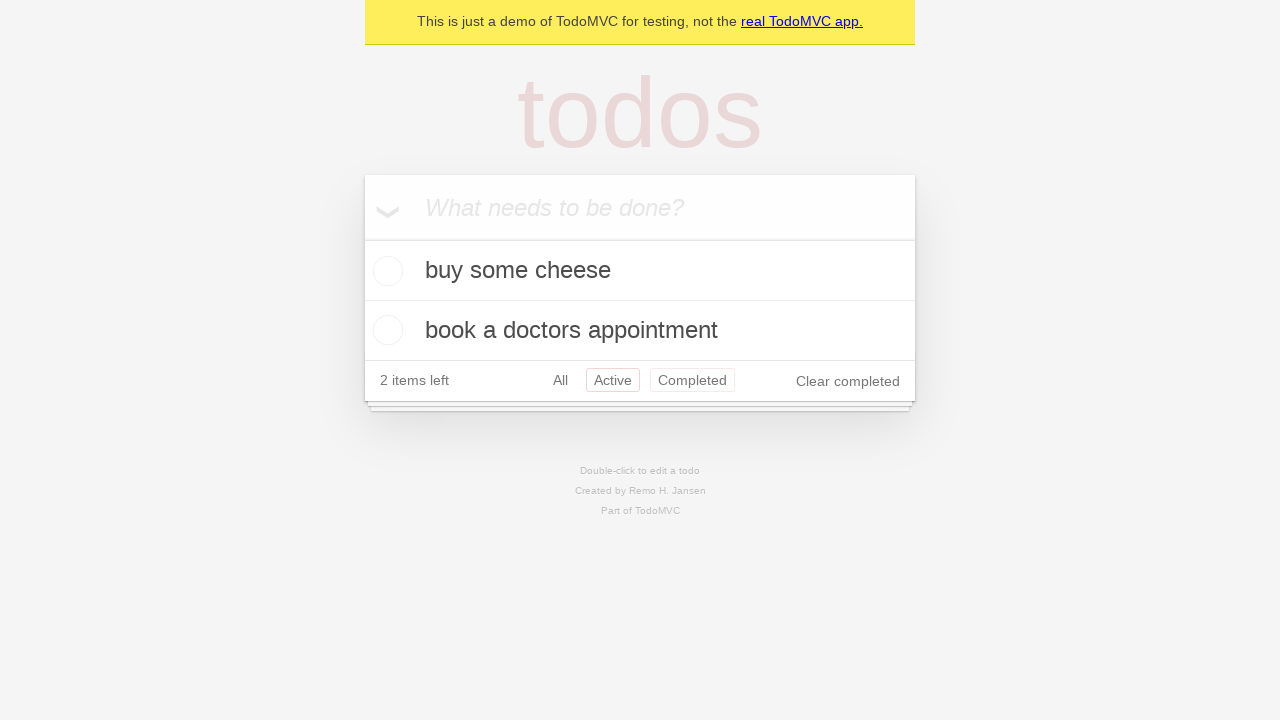

Navigated back from Active filter to All filter
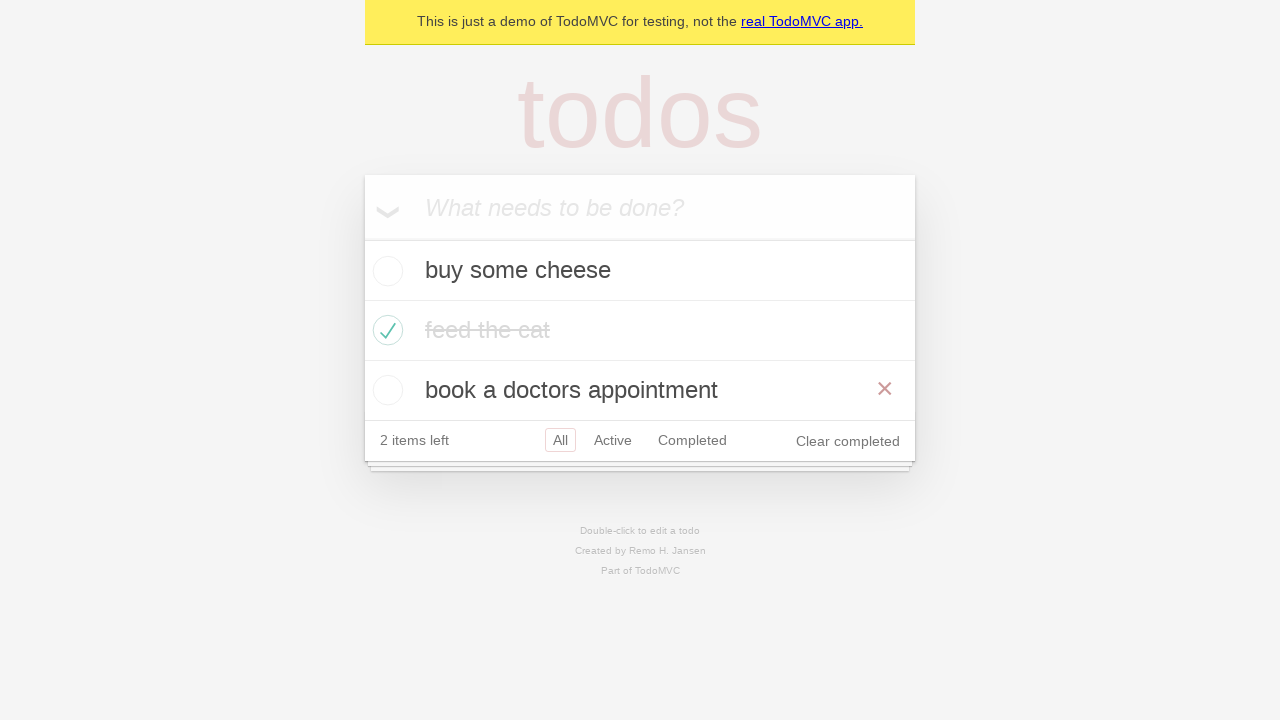

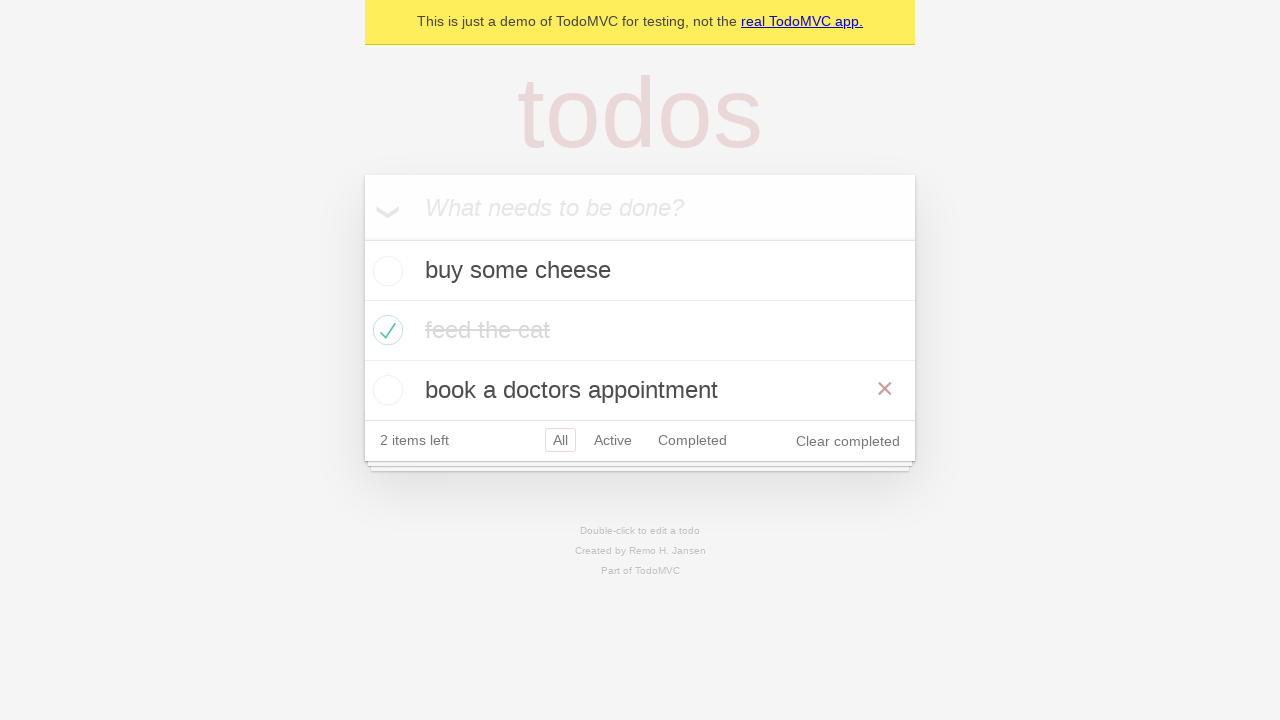